Solves a math captcha by extracting a value from an element attribute, calculating the result, filling the answer, checking checkboxes, and submitting the form

Starting URL: http://suninjuly.github.io/get_attribute.html

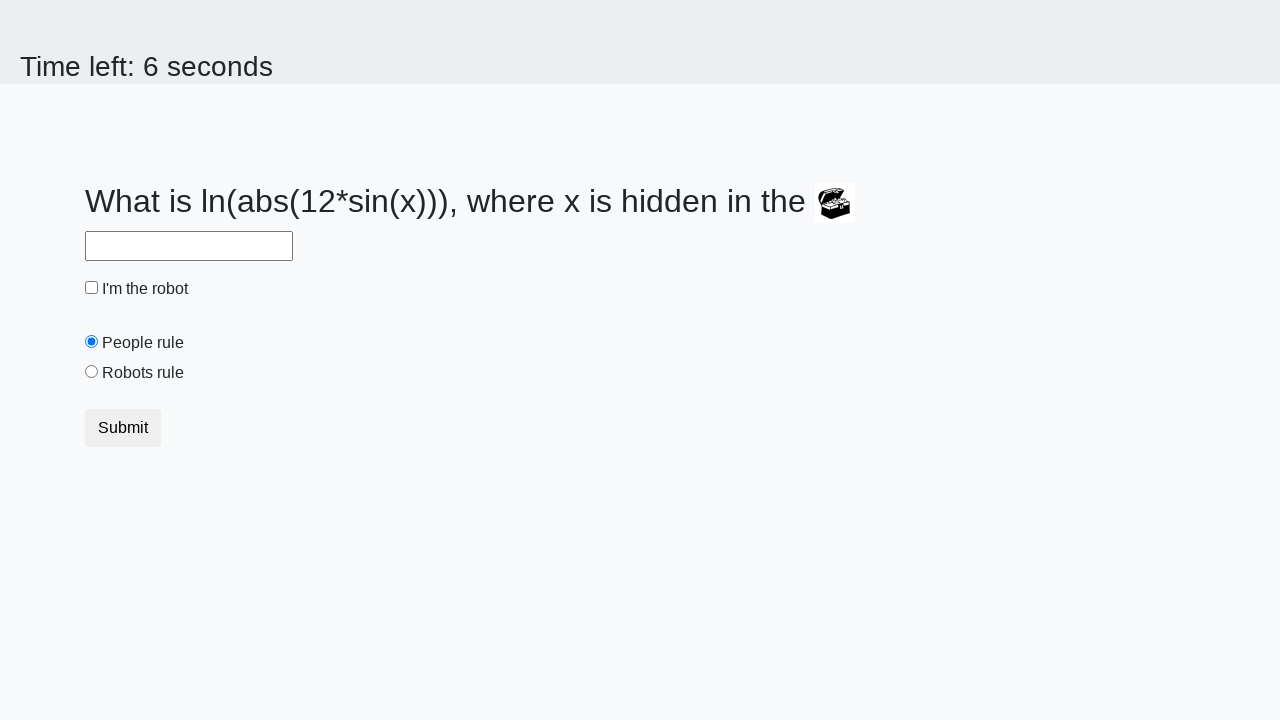

Located treasure element
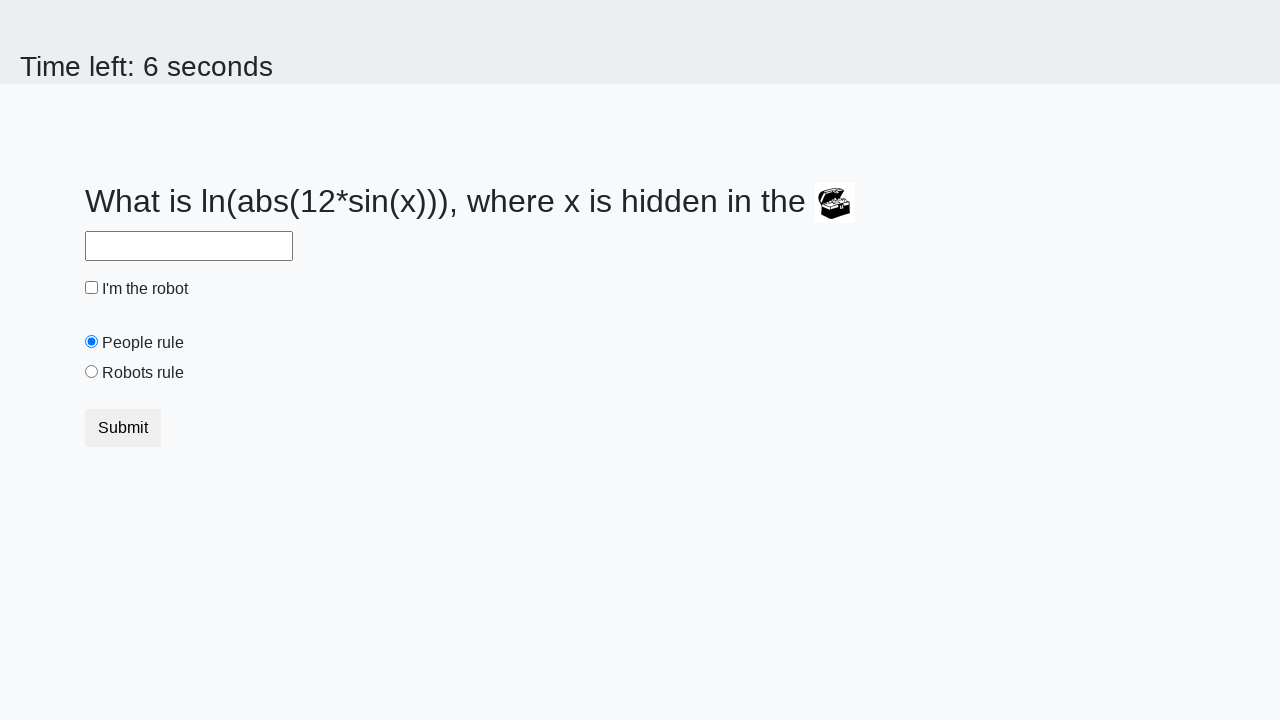

Extracted valuex attribute from treasure element
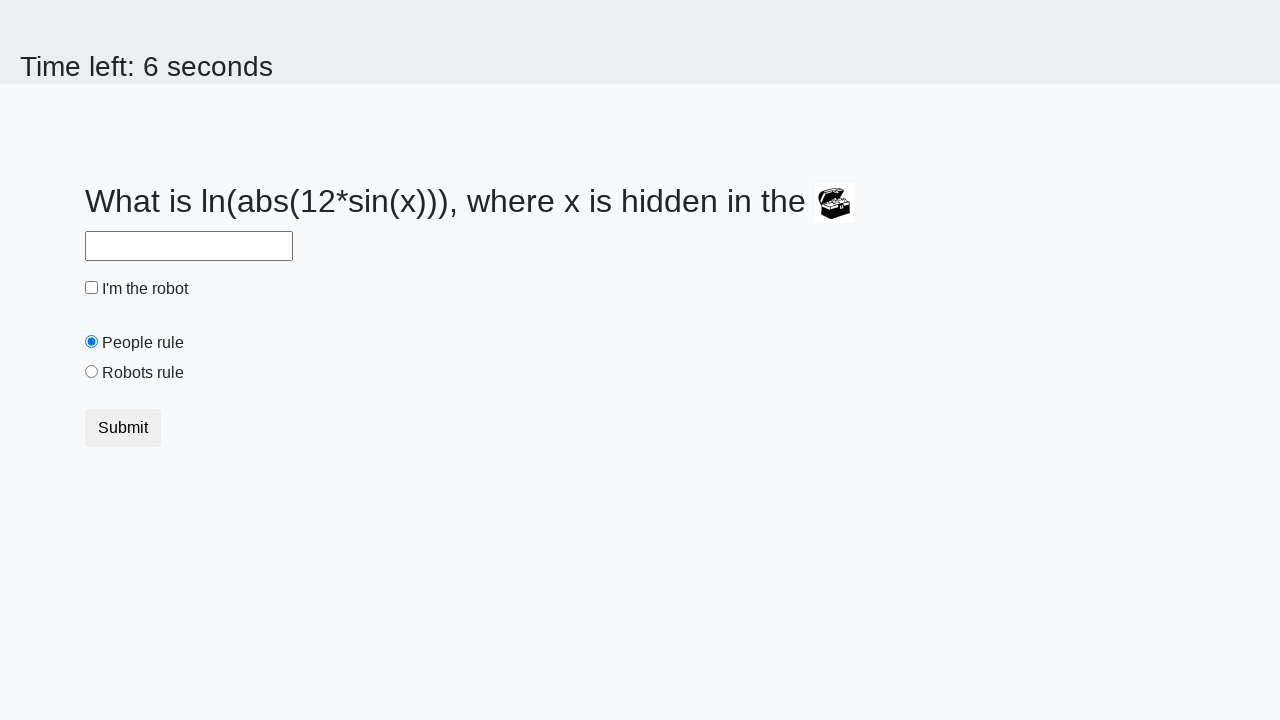

Calculated math captcha answer using extracted value
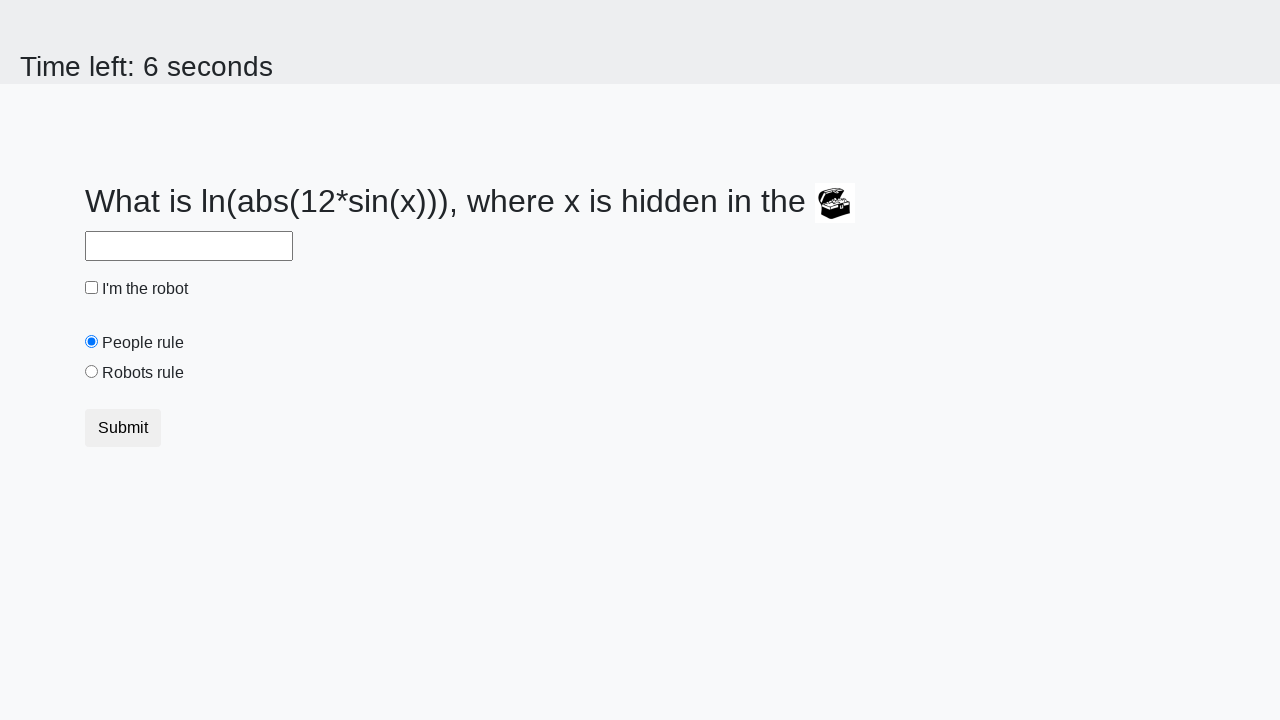

Filled answer field with calculated result on #answer
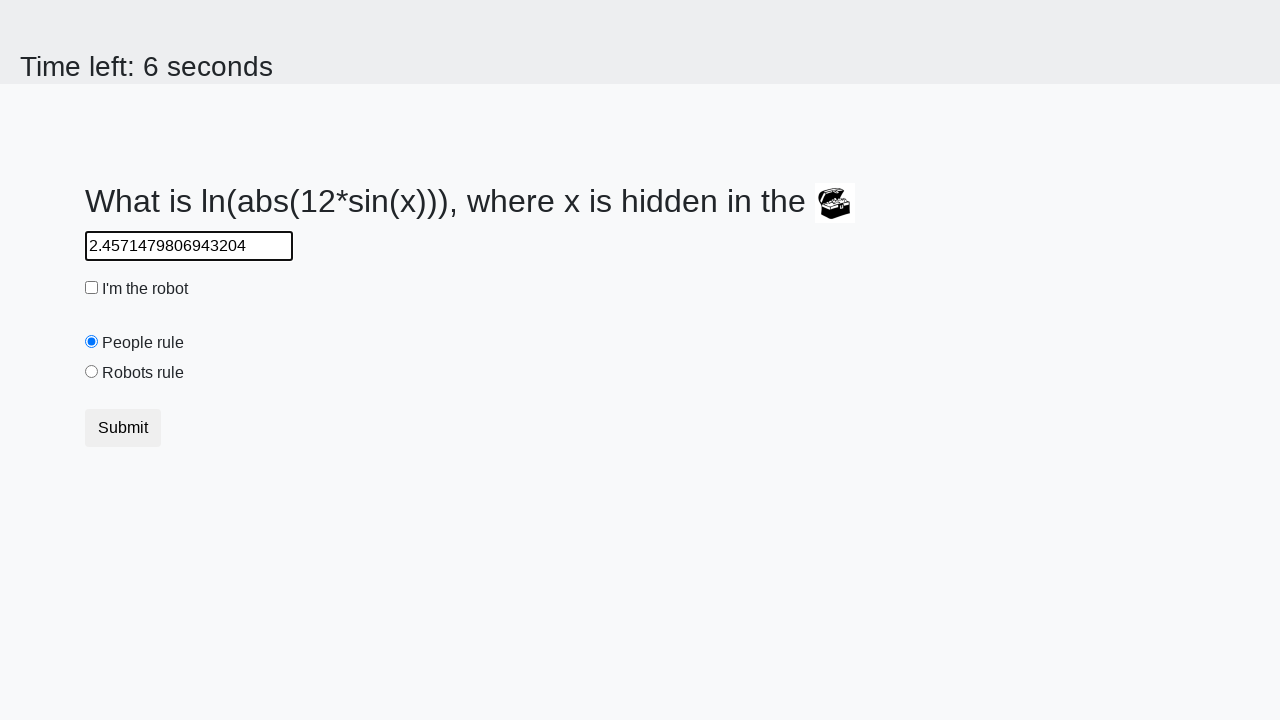

Checked robot checkbox at (92, 288) on #robotCheckbox
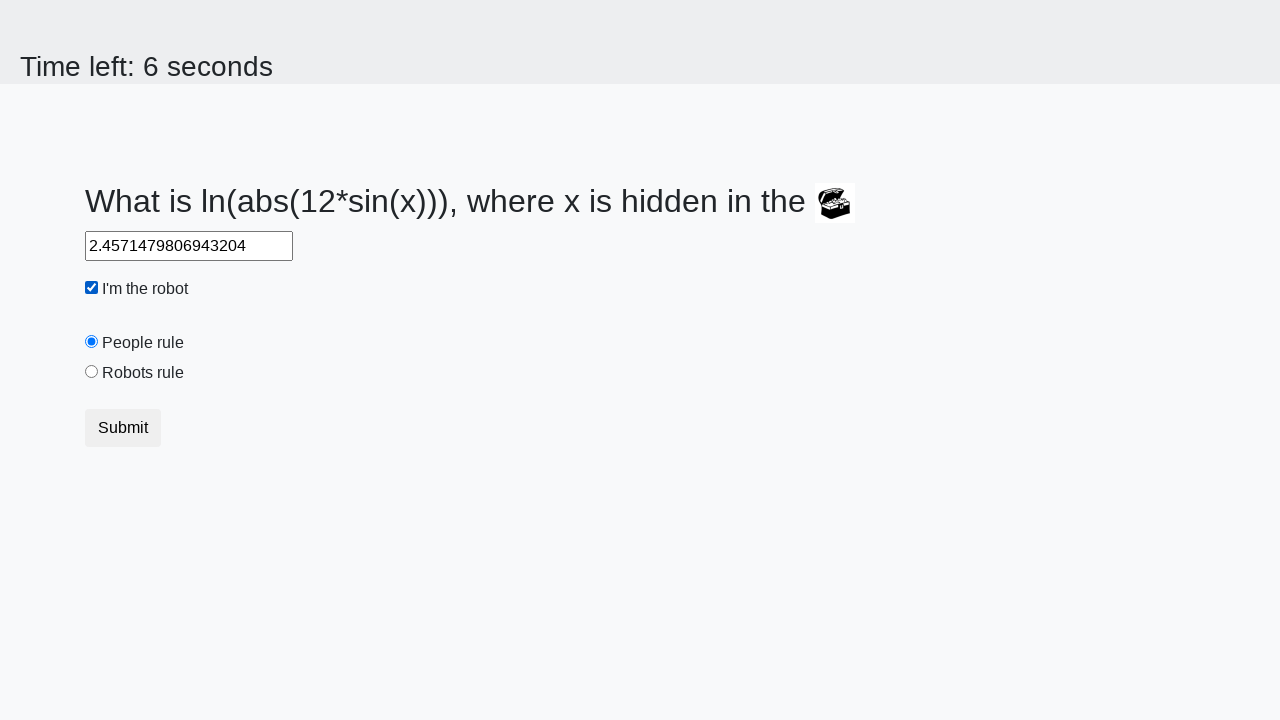

Selected robots rule radio button at (92, 372) on #robotsRule
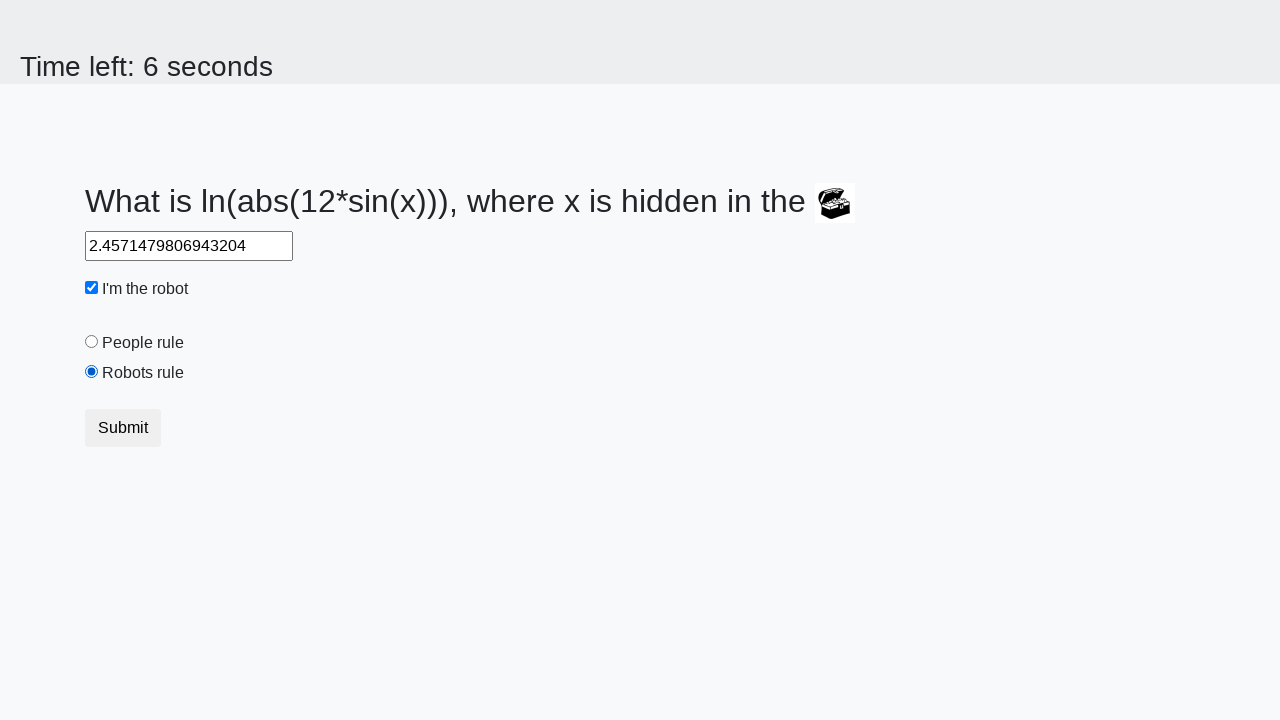

Clicked Submit button to submit the form at (123, 428) on xpath=//button[text()="Submit"]
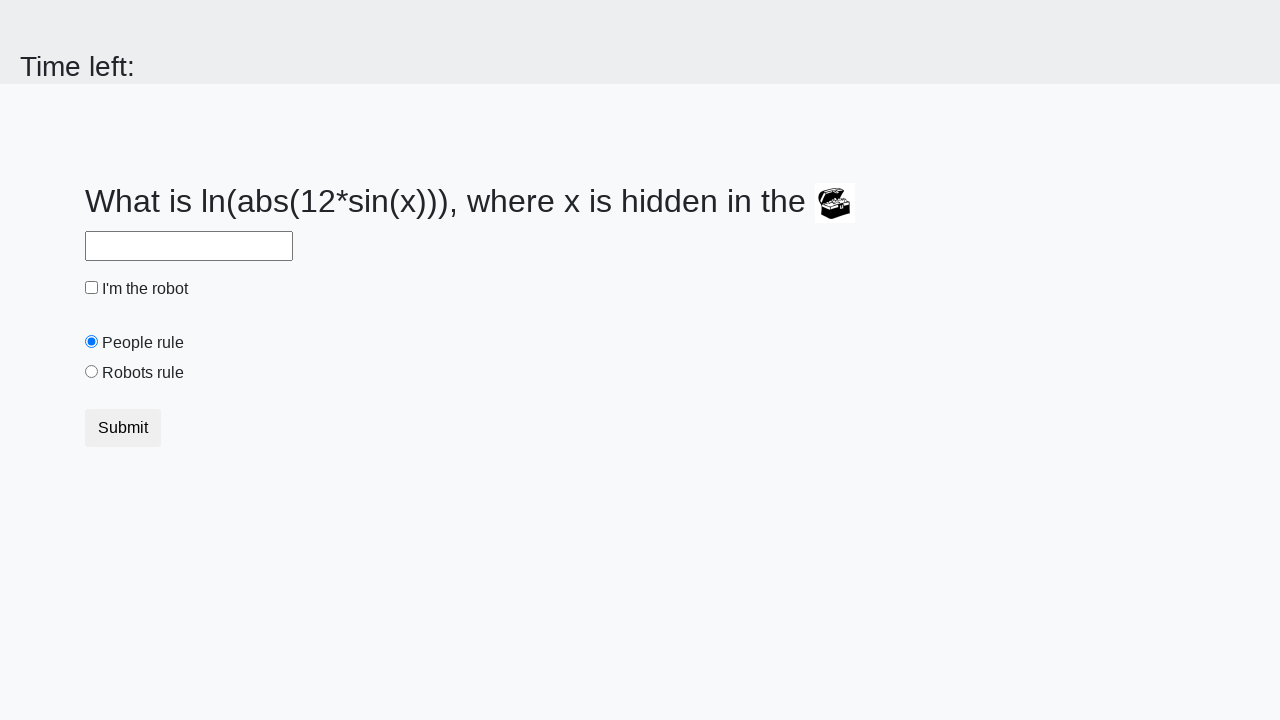

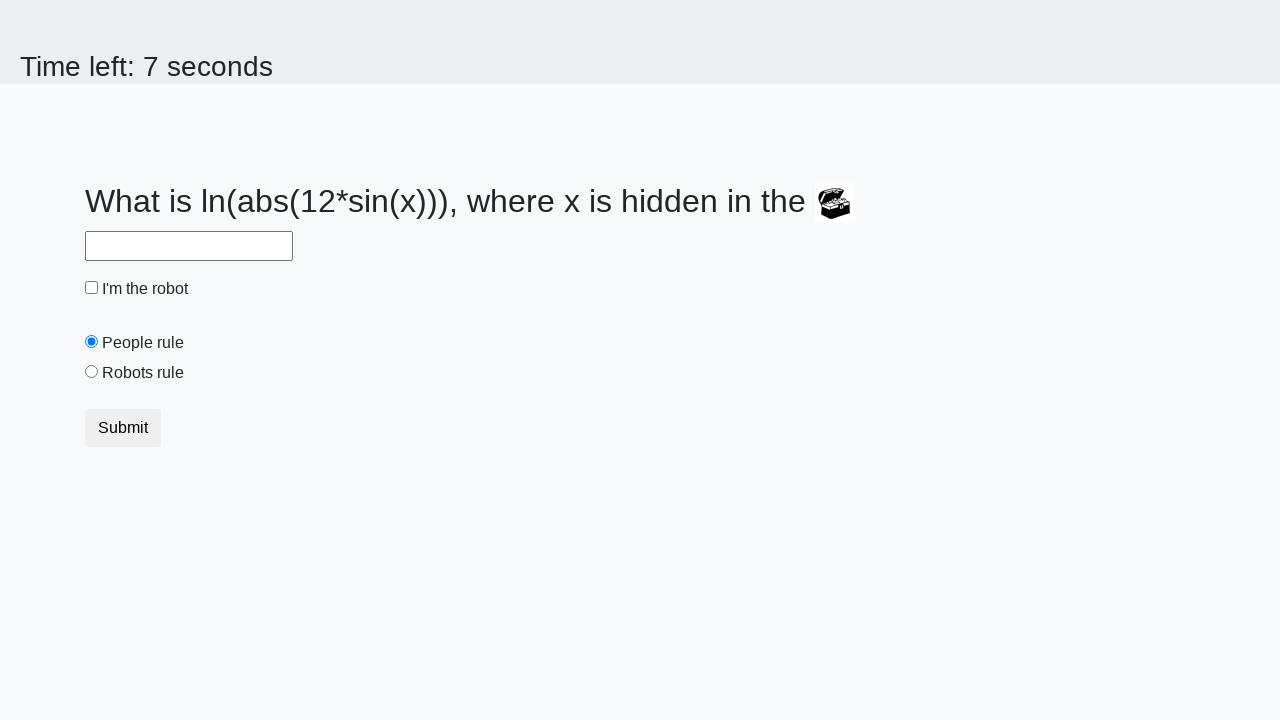